Tests clicking through a sequence of buttons that become enabled one after another, verifying each button is ready before clicking and checking the final success message.

Starting URL: https://eviltester.github.io/synchole/buttons.html

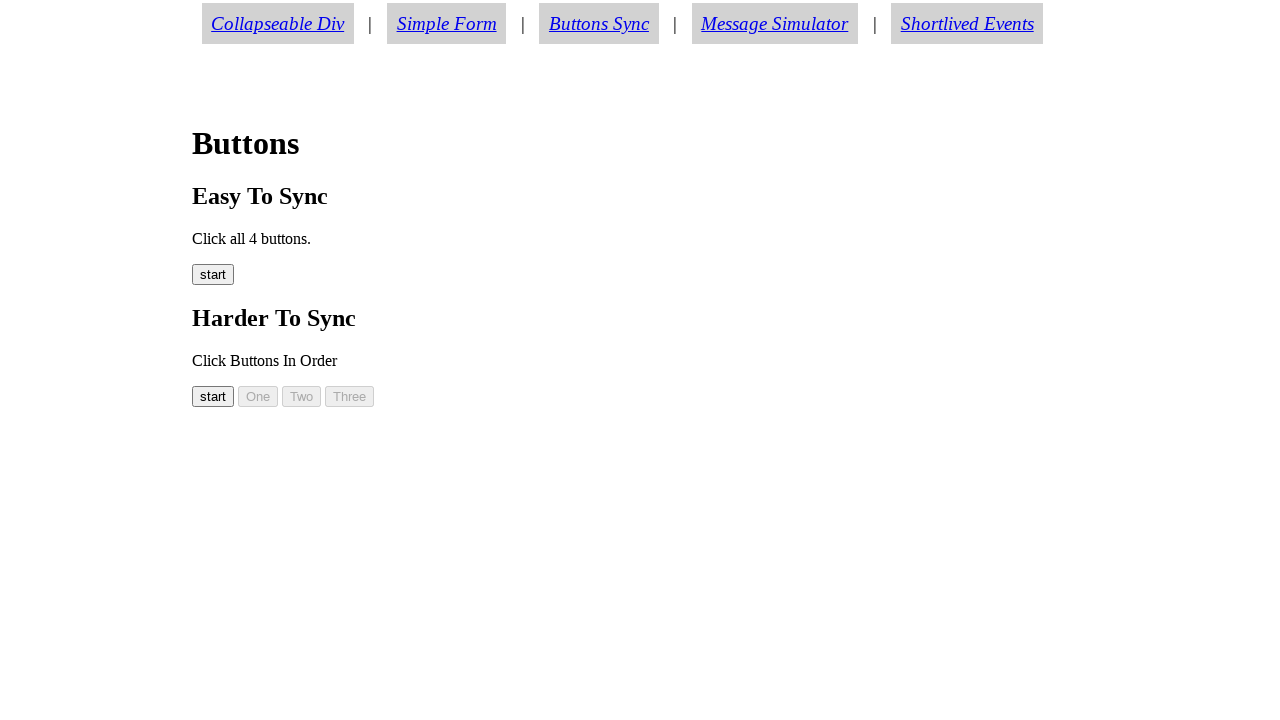

Waited for start button (button00) to be enabled and visible
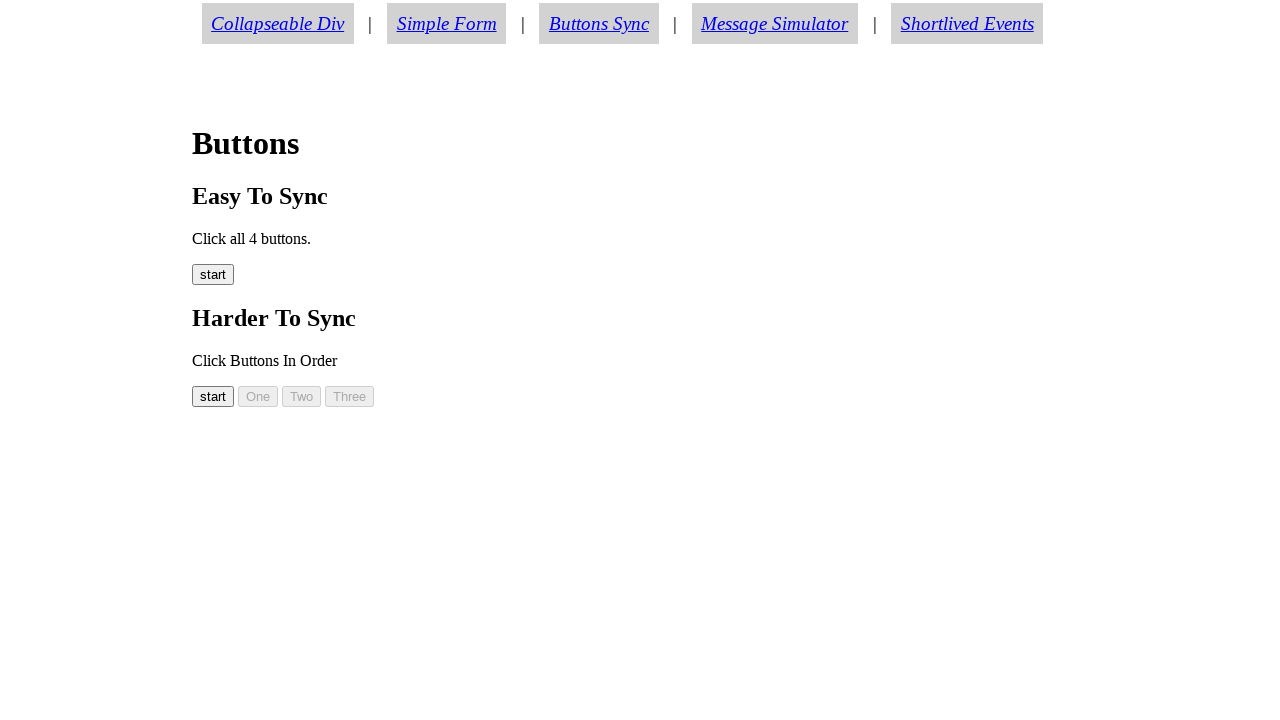

Clicked start button (button00) at (213, 396) on #button00
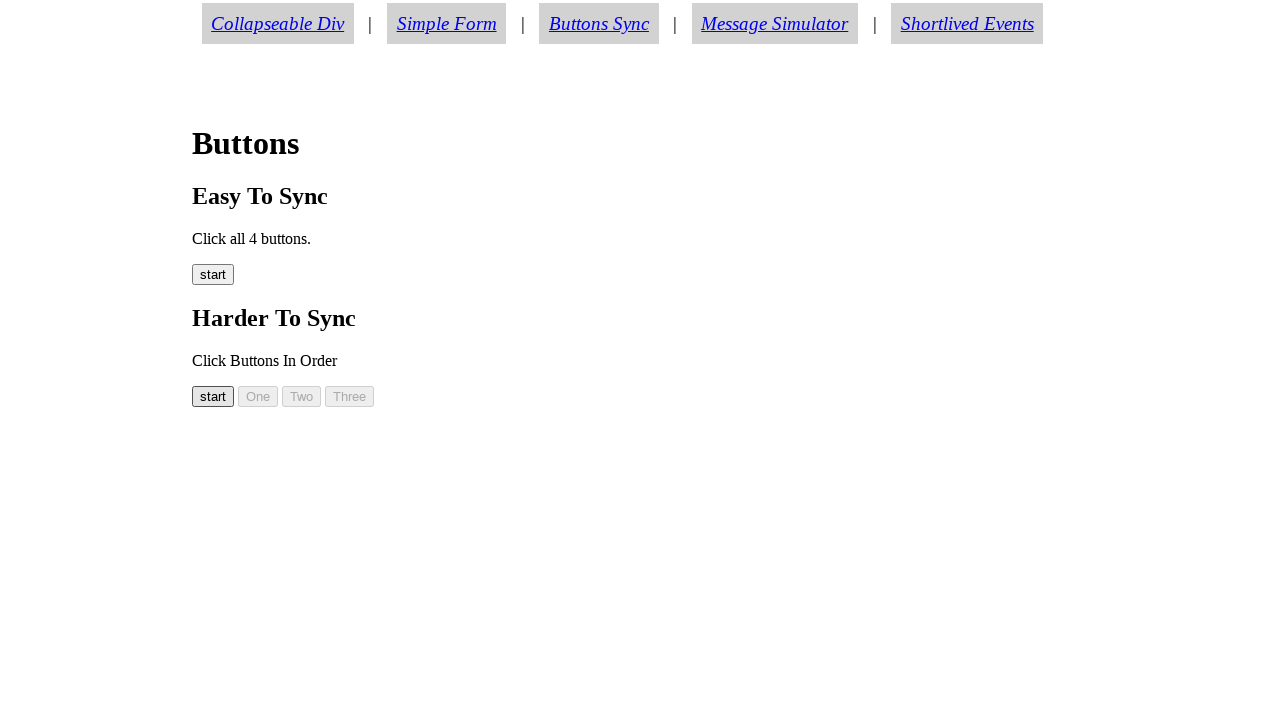

Waited for button01 to be enabled and visible
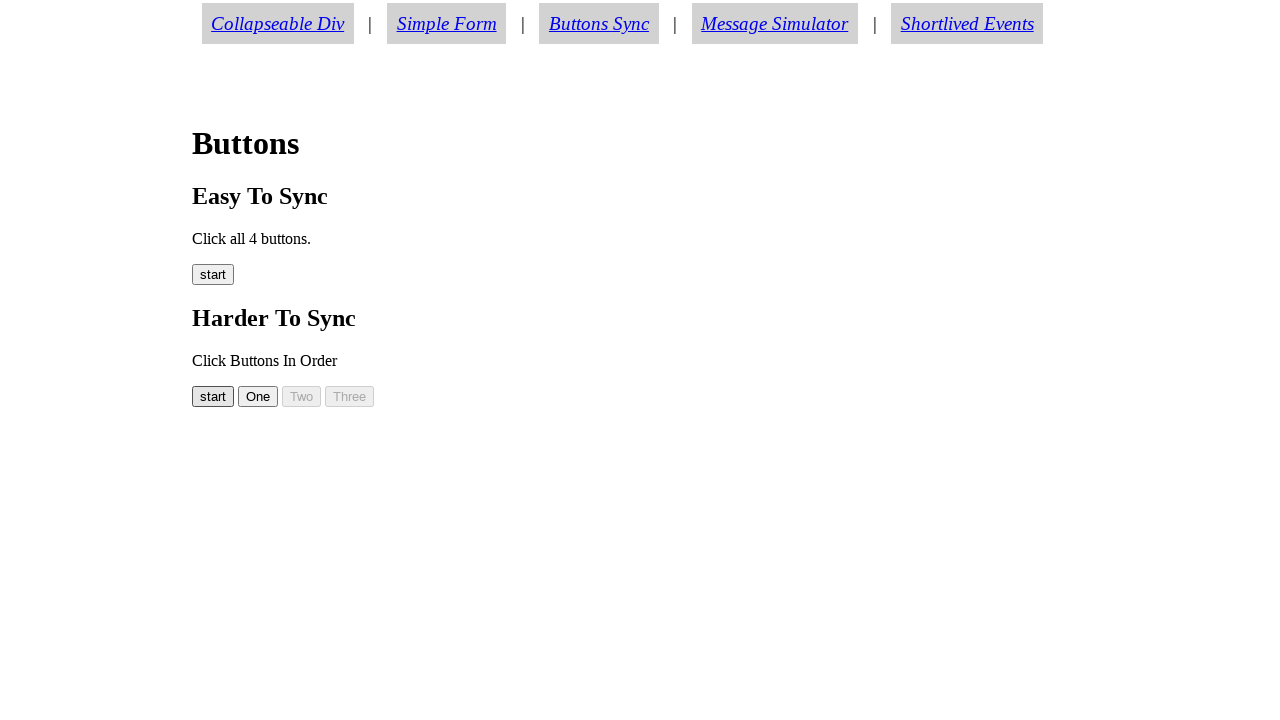

Clicked button01 at (258, 396) on #button01
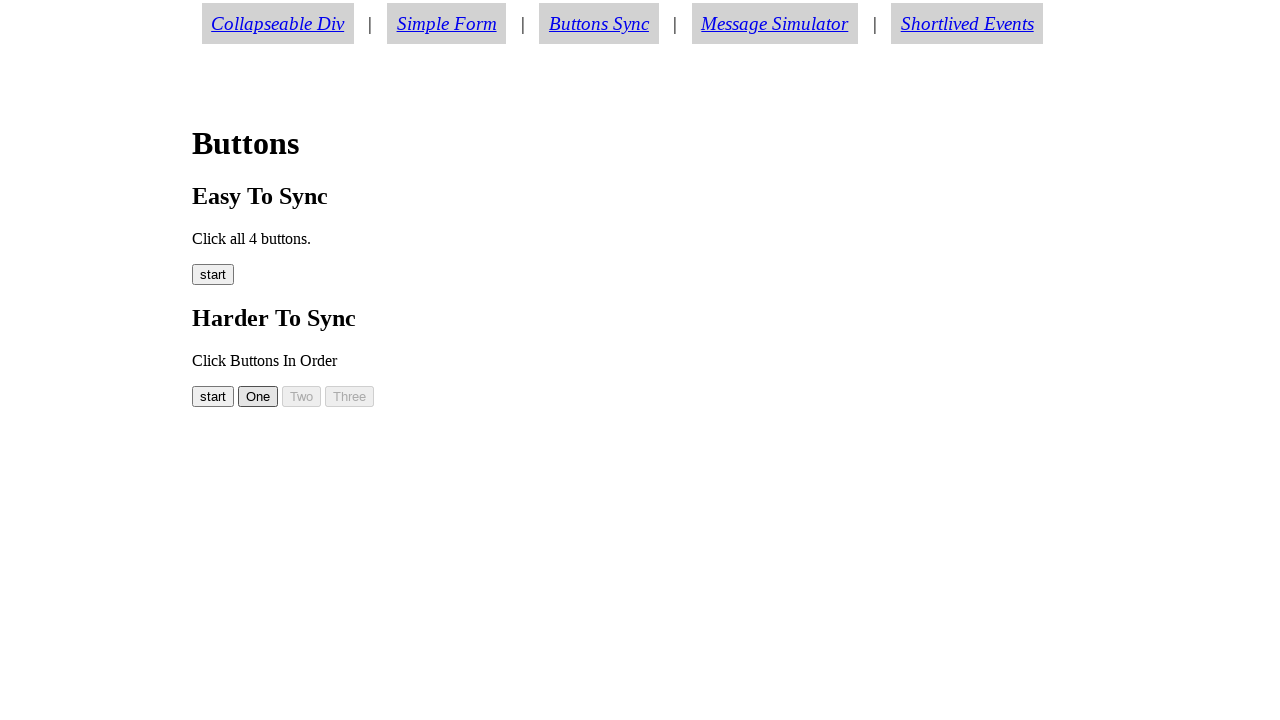

Waited for button02 to be enabled and visible
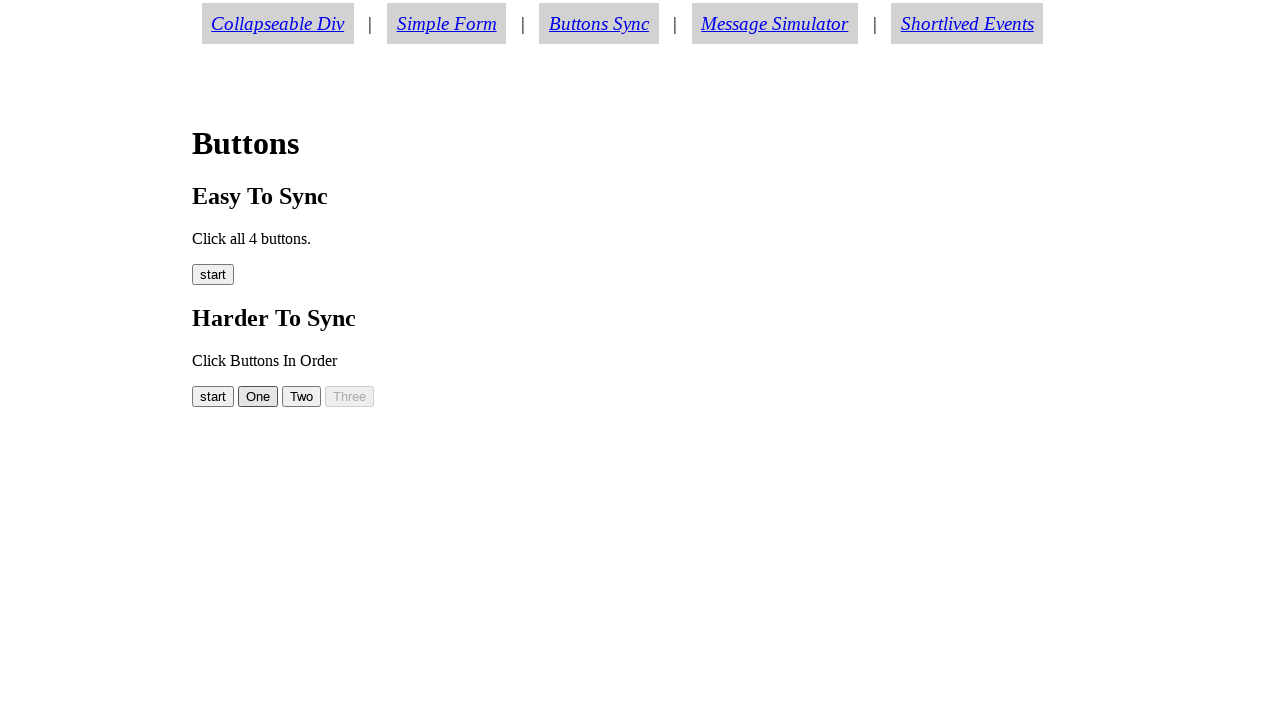

Clicked button02 at (302, 396) on #button02
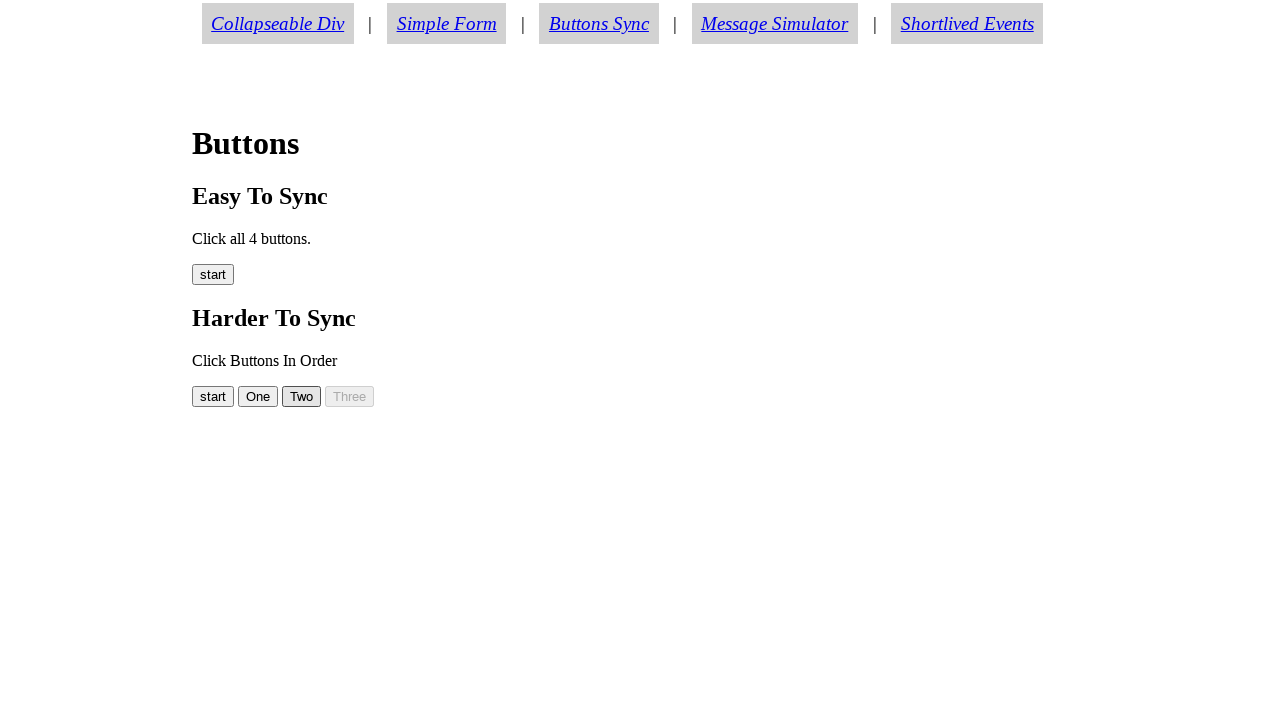

Waited for button03 to be enabled and visible
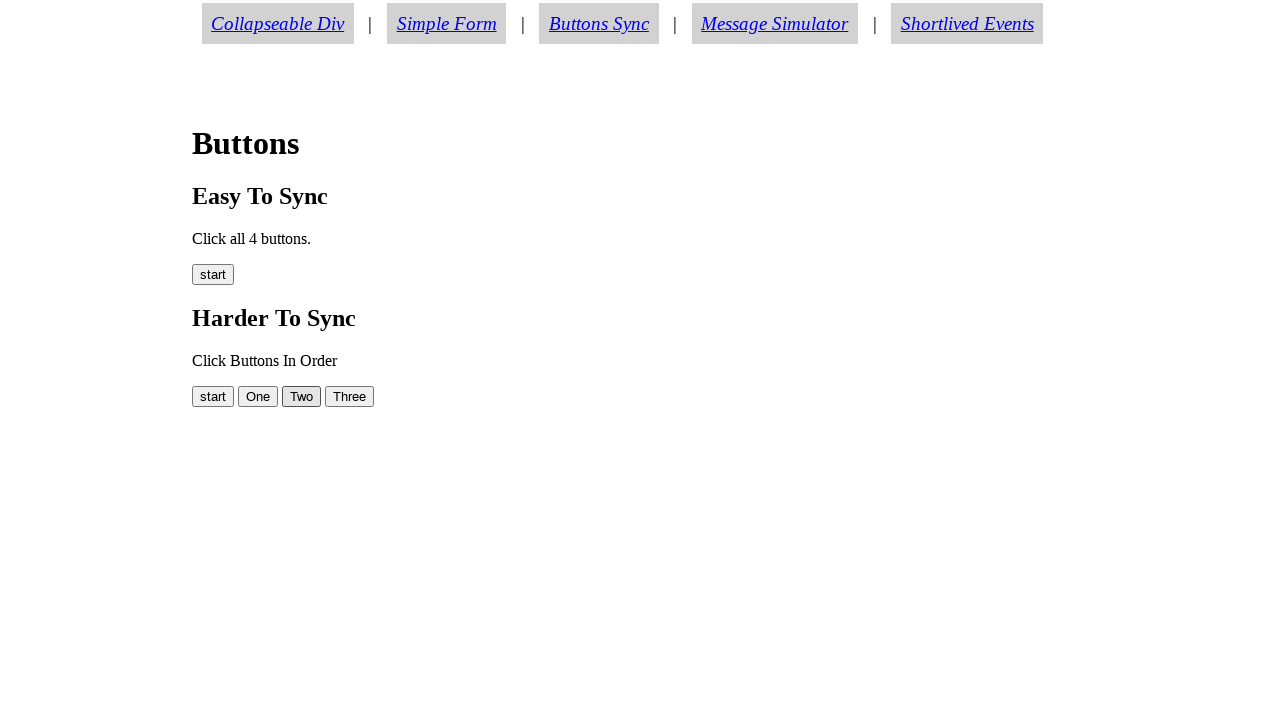

Clicked button03 at (350, 396) on #button03
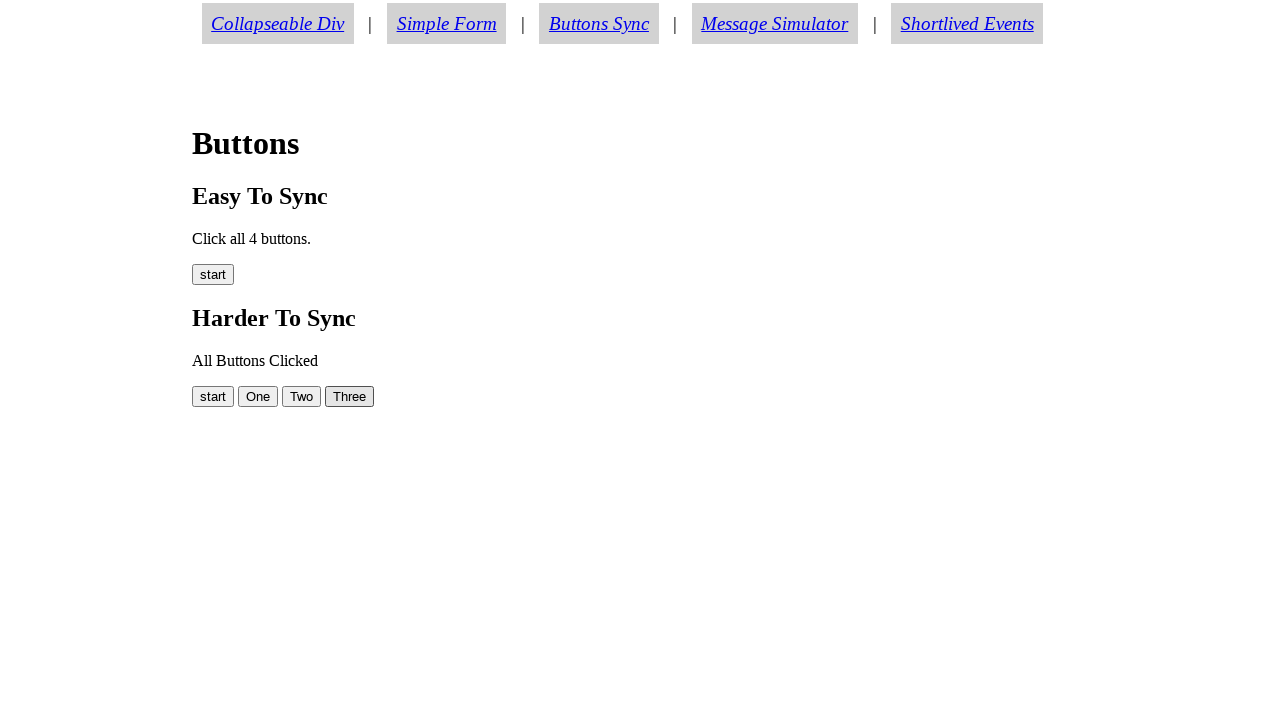

Waited for success message to appear
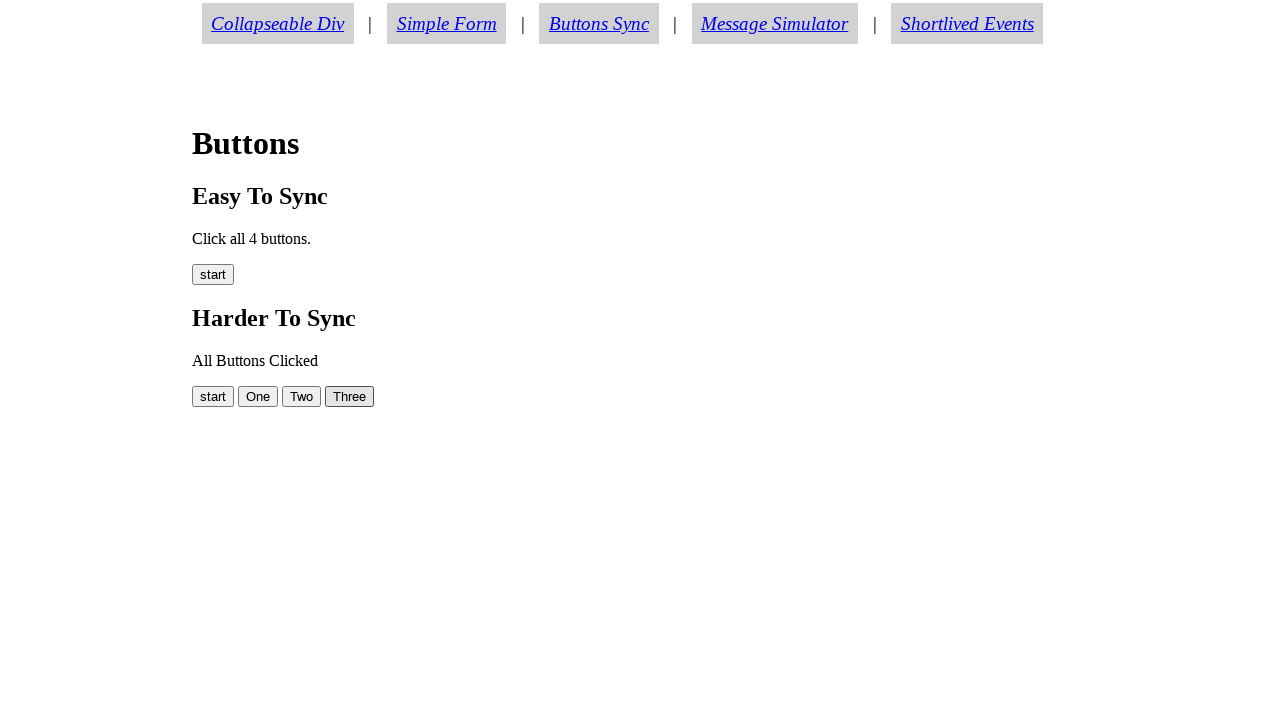

Verified success message displays 'All Buttons Clicked'
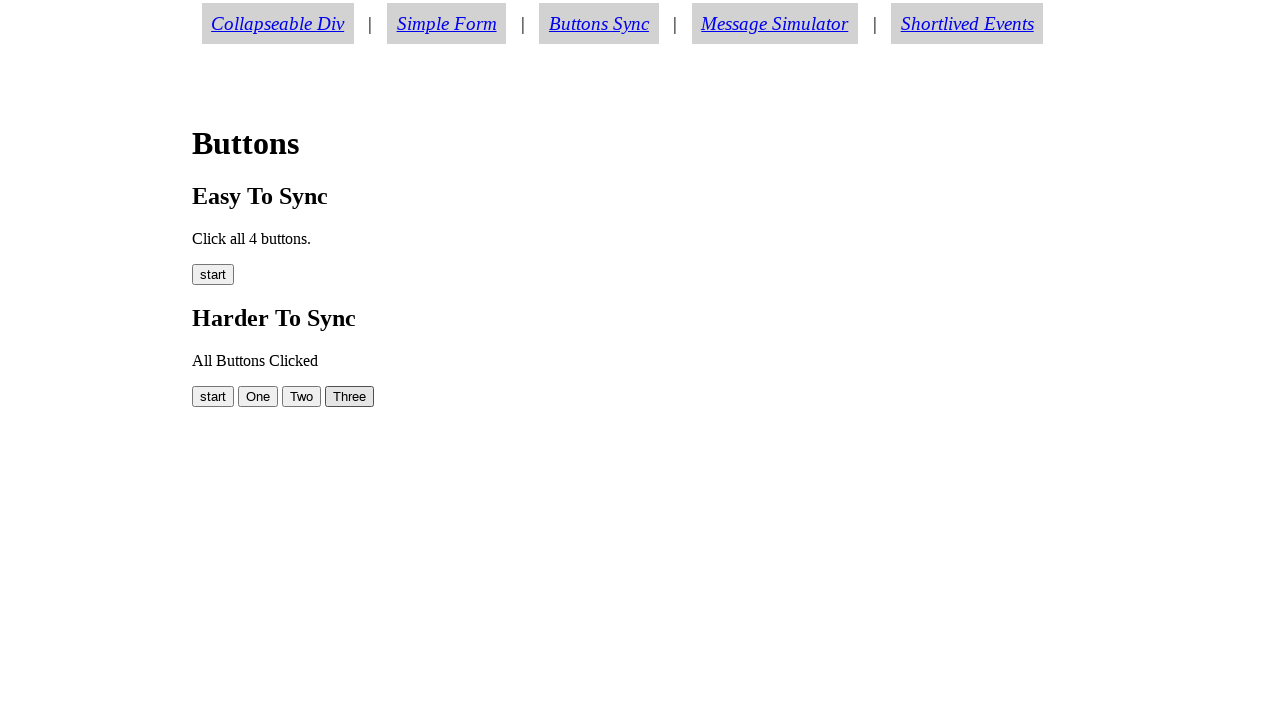

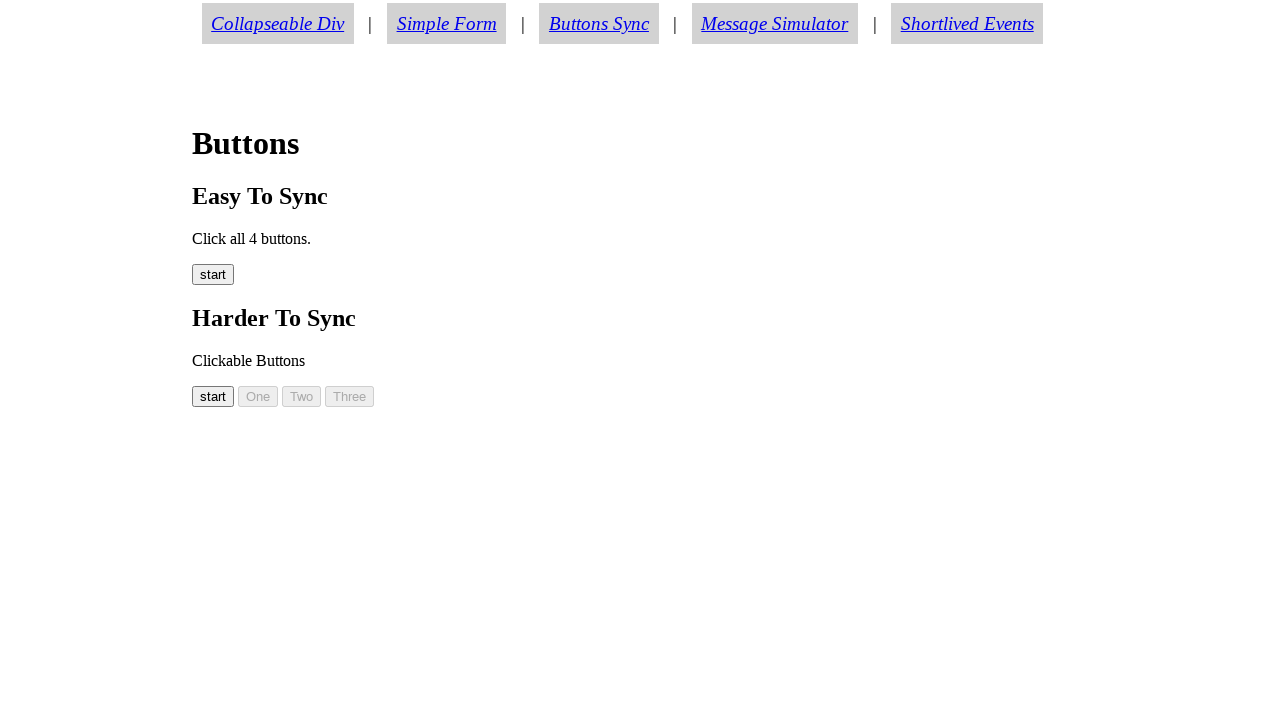